Clicks on a dynamic ID button and verifies that text appears after 3 seconds

Starting URL: https://thefreerangetester.github.io/sandbox-automation-testing/

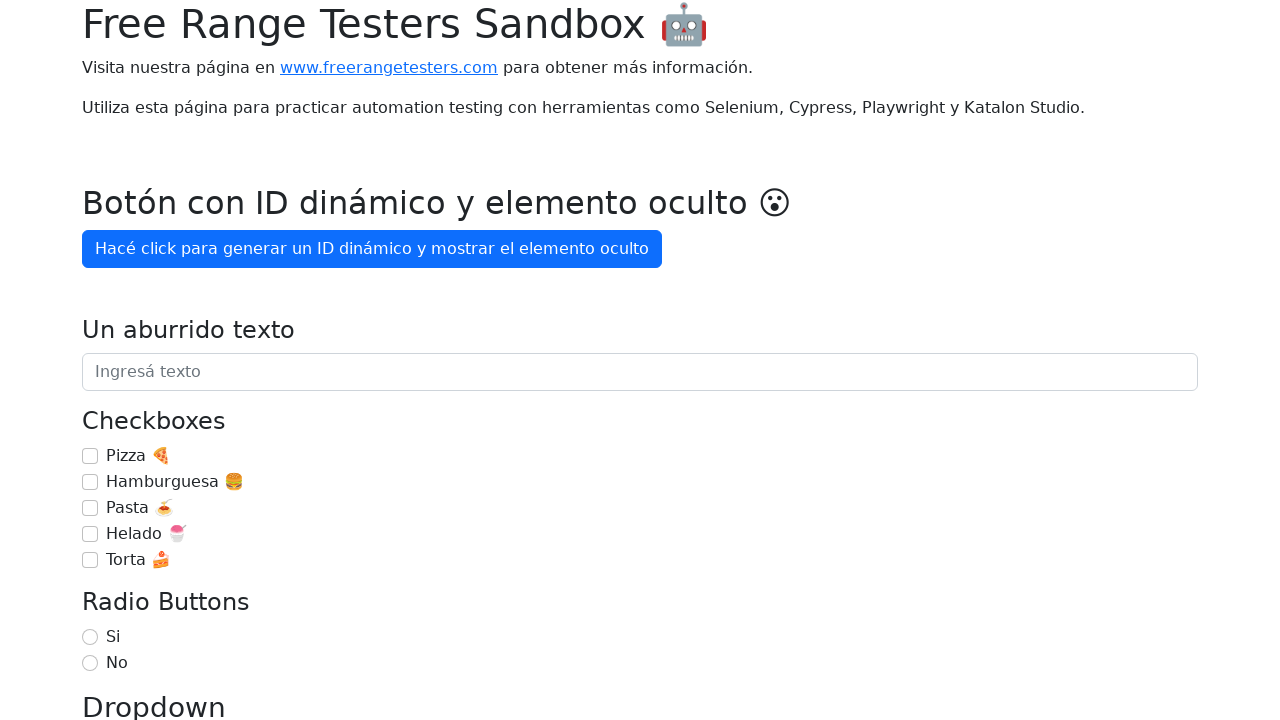

Navigated to sandbox automation testing page
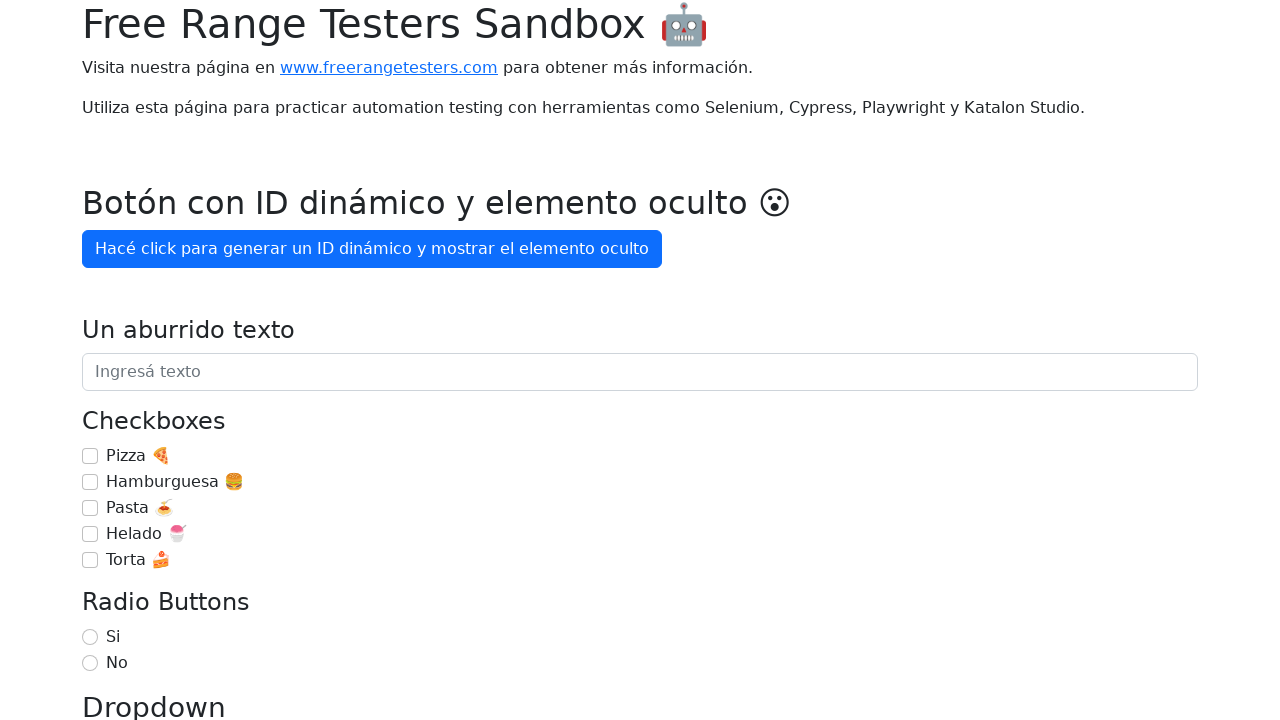

Clicked on dynamic ID button 'Hacé click para generar un ID' at (372, 249) on internal:role=button[name="Hacé click para generar un ID"i]
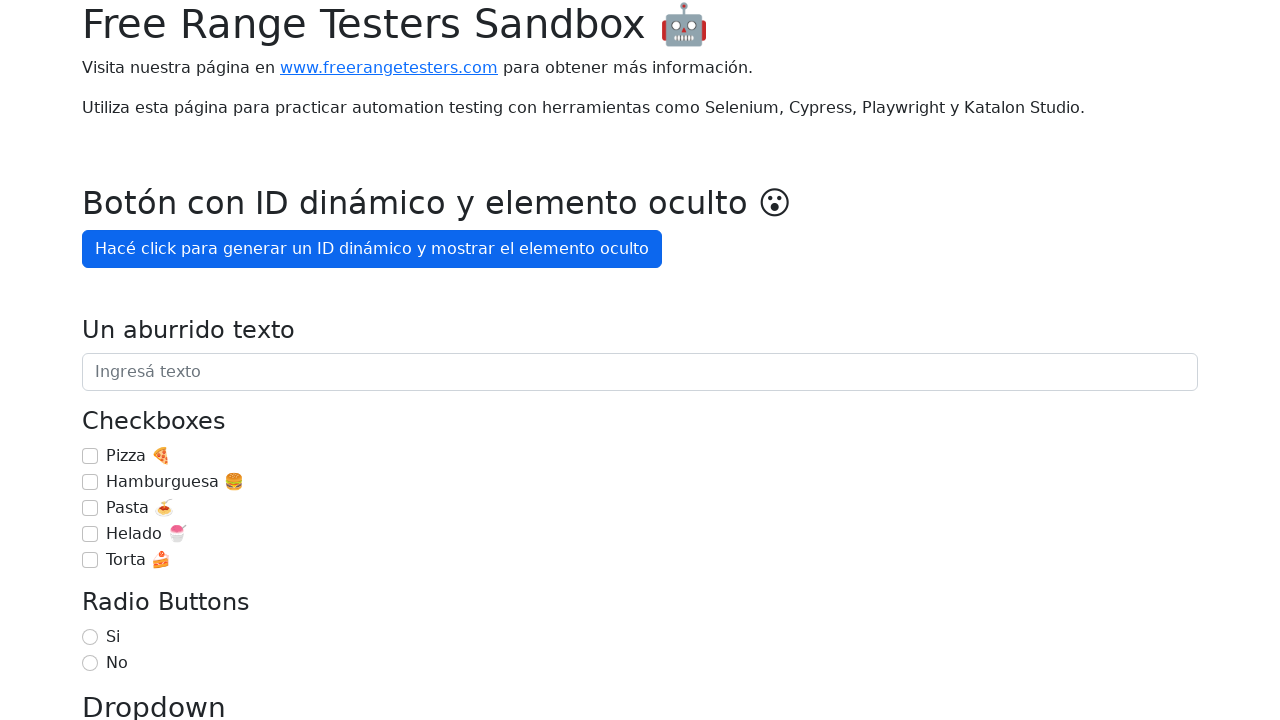

Text 'OMG, aparezco después de 3' appeared after 3 second delay
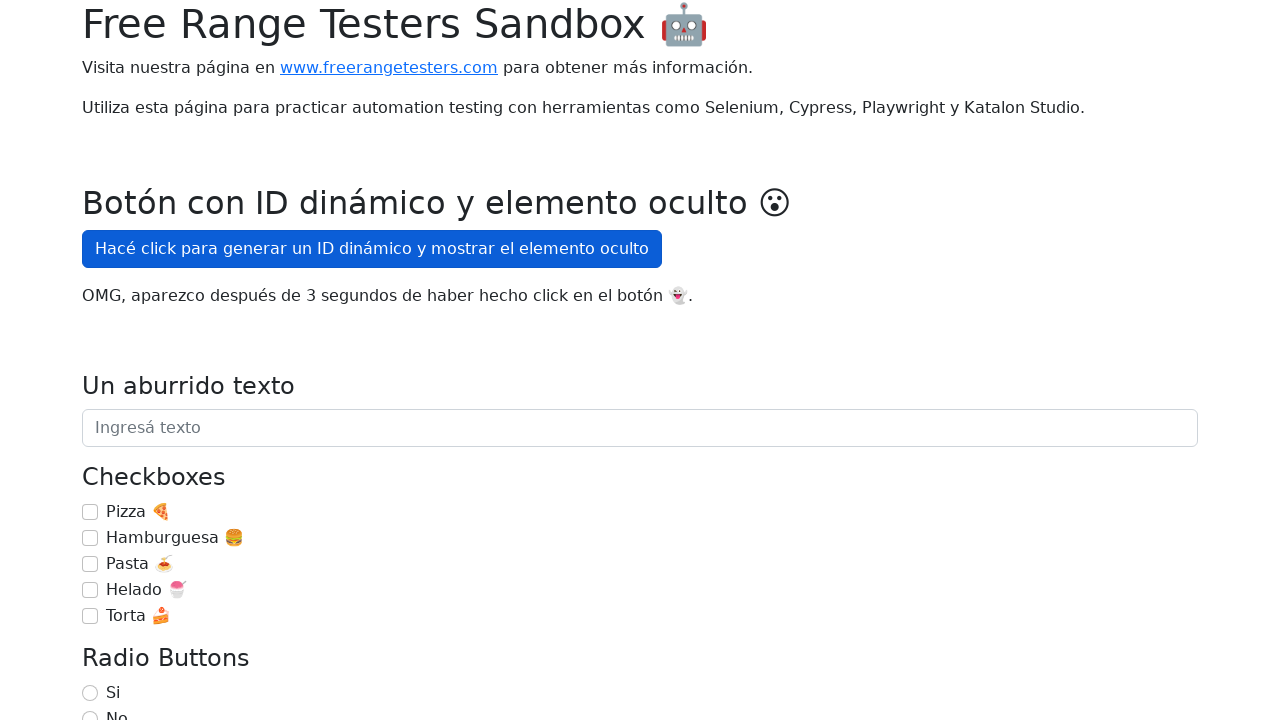

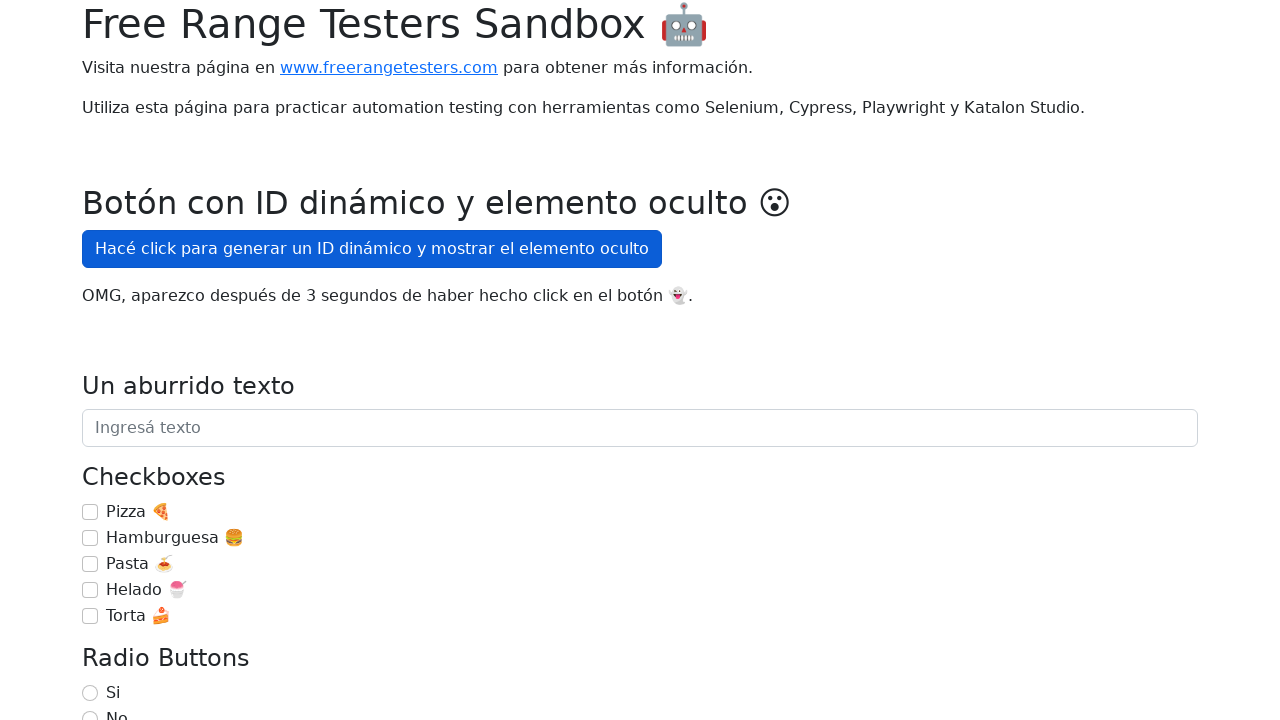